Tests an explicit wait scenario where the script waits for a price to reach $100, then clicks a button, retrieves a value, calculates a mathematical formula (log of absolute value of 12*sin(value)), enters the result, and submits the form.

Starting URL: http://suninjuly.github.io/explicit_wait2.html

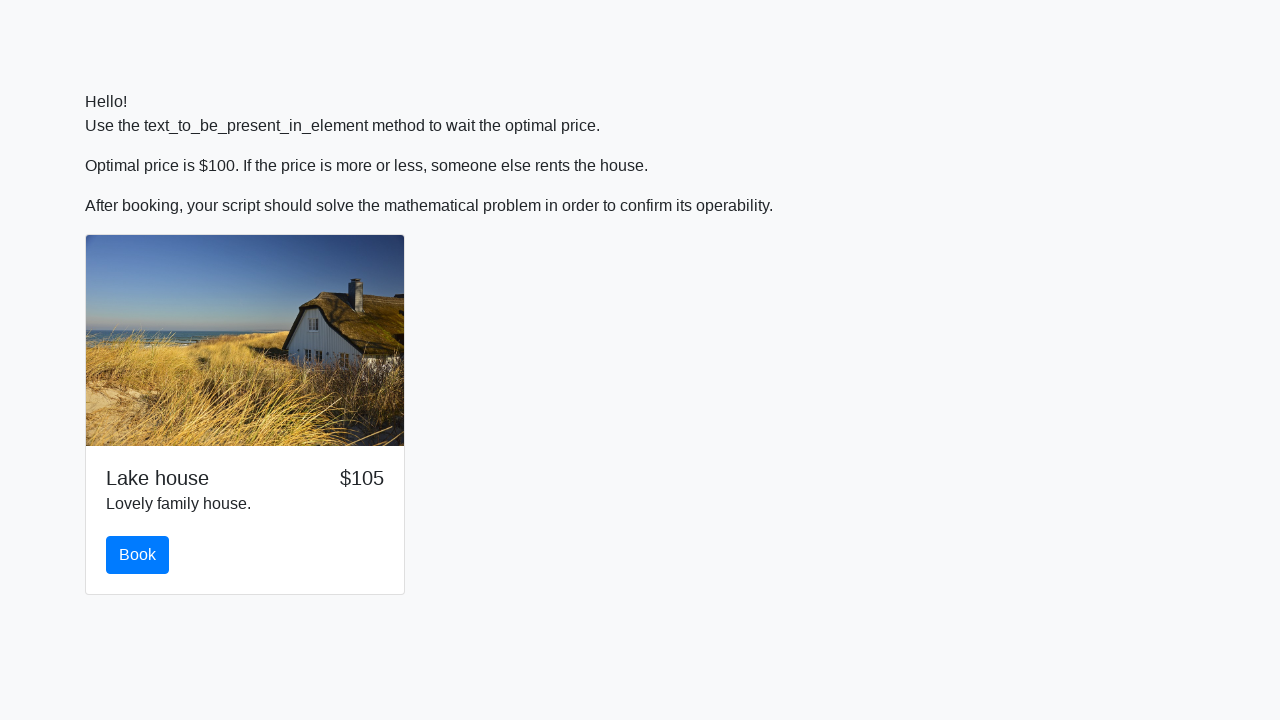

Waited for price to reach $100
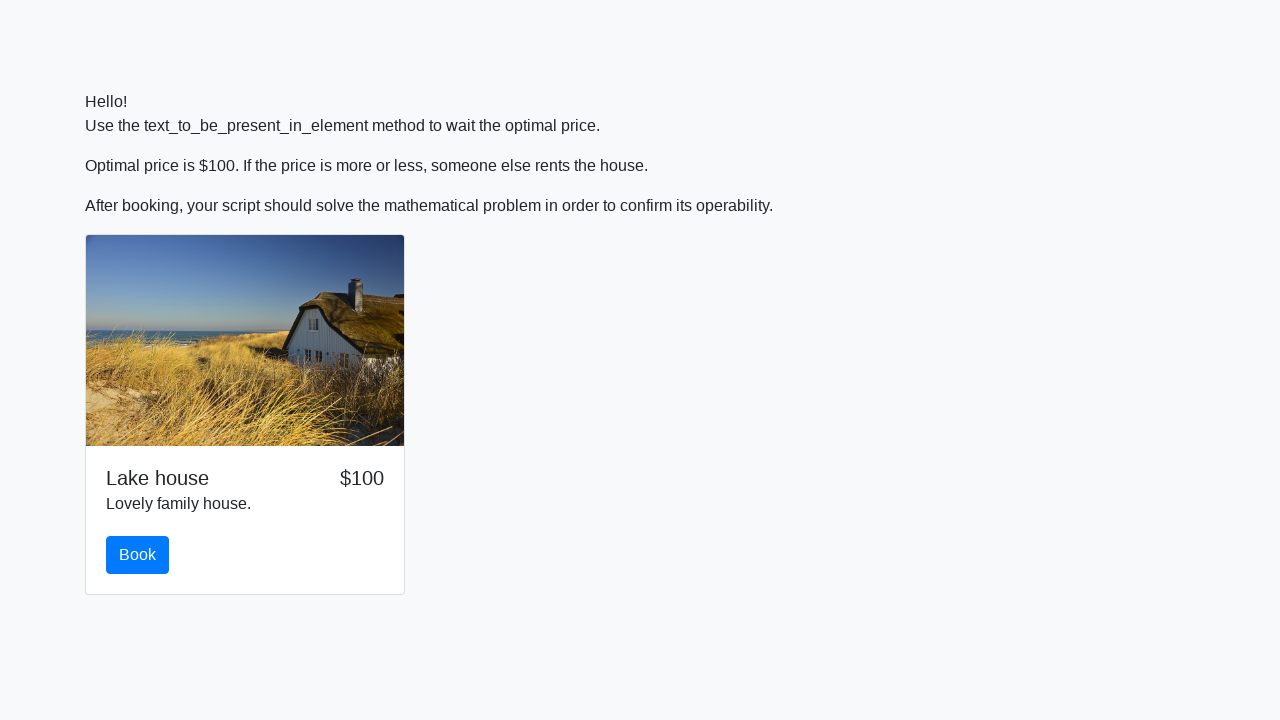

Clicked button to proceed at (138, 555) on button
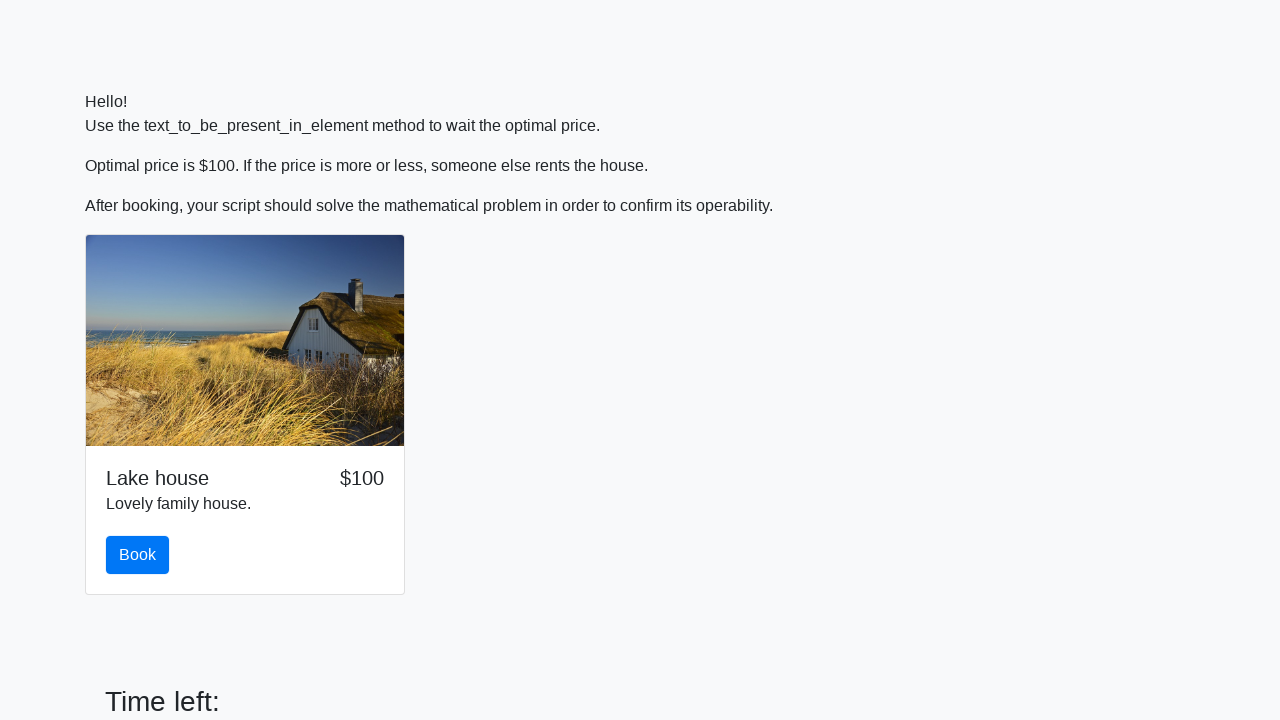

Retrieved input value: 125
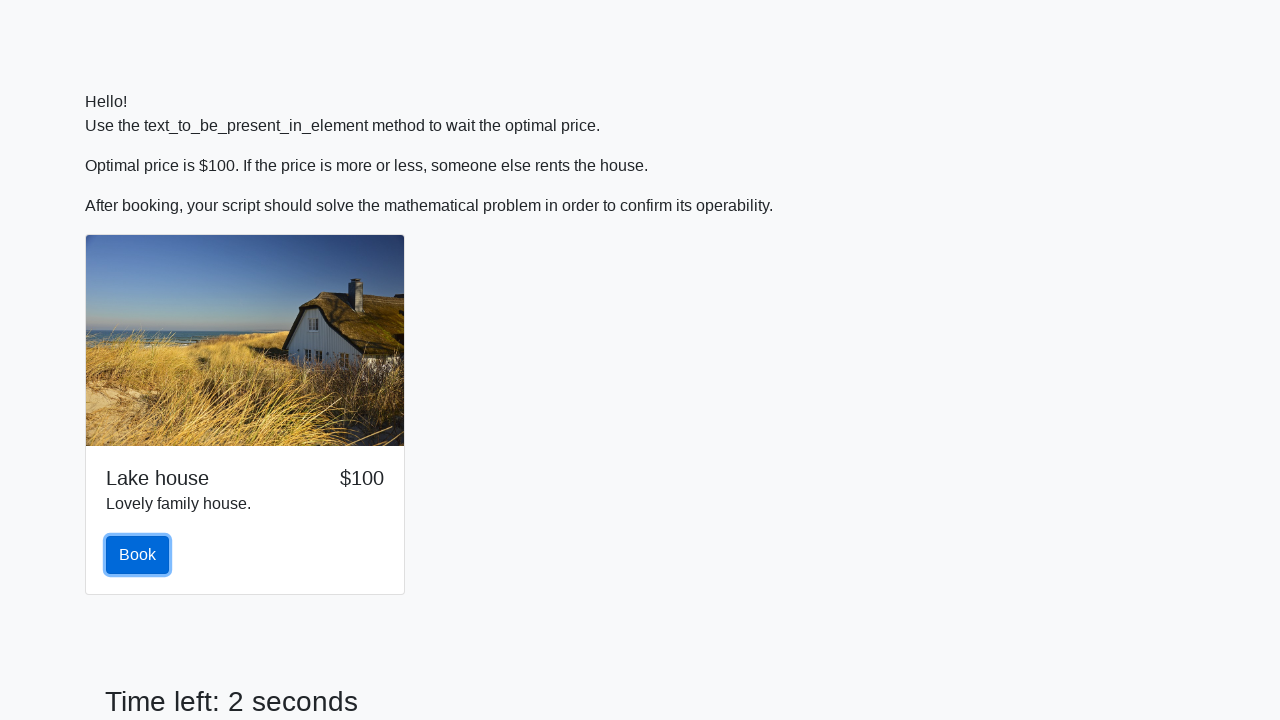

Calculated formula result: log(abs(12*sin(125))) = 2.000464012683579
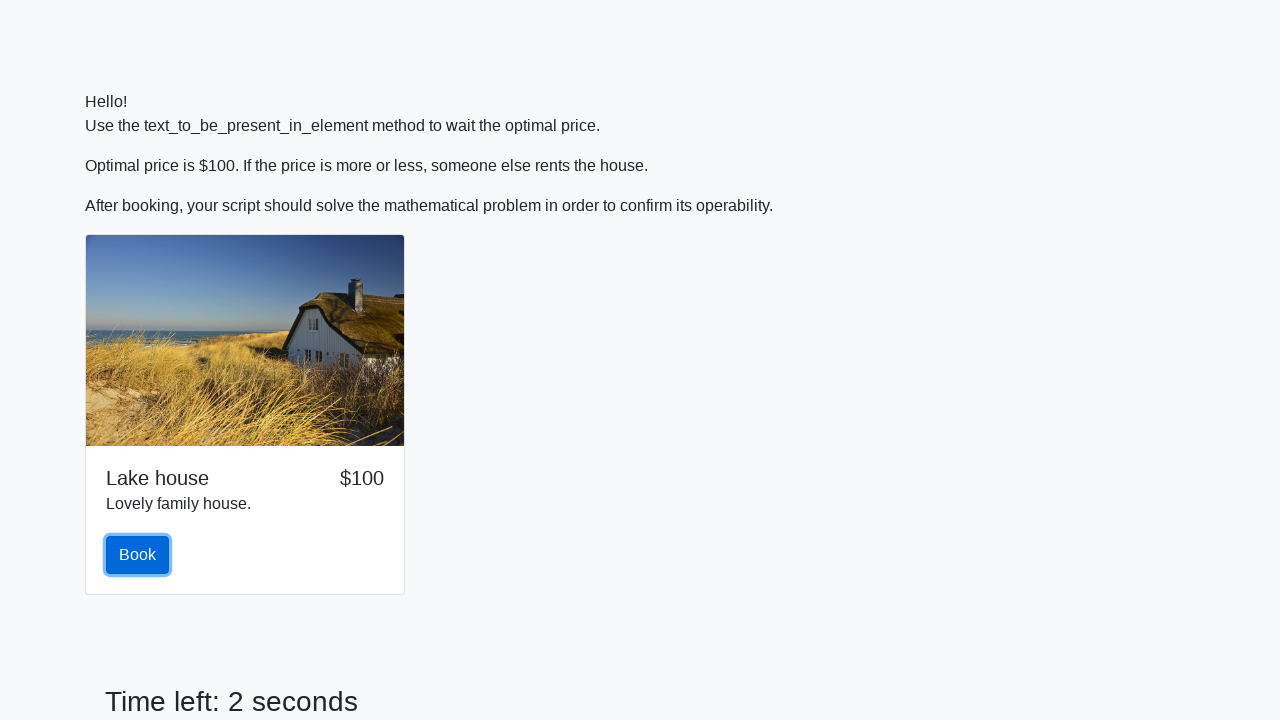

Entered calculated answer: 2.000464012683579 on #answer
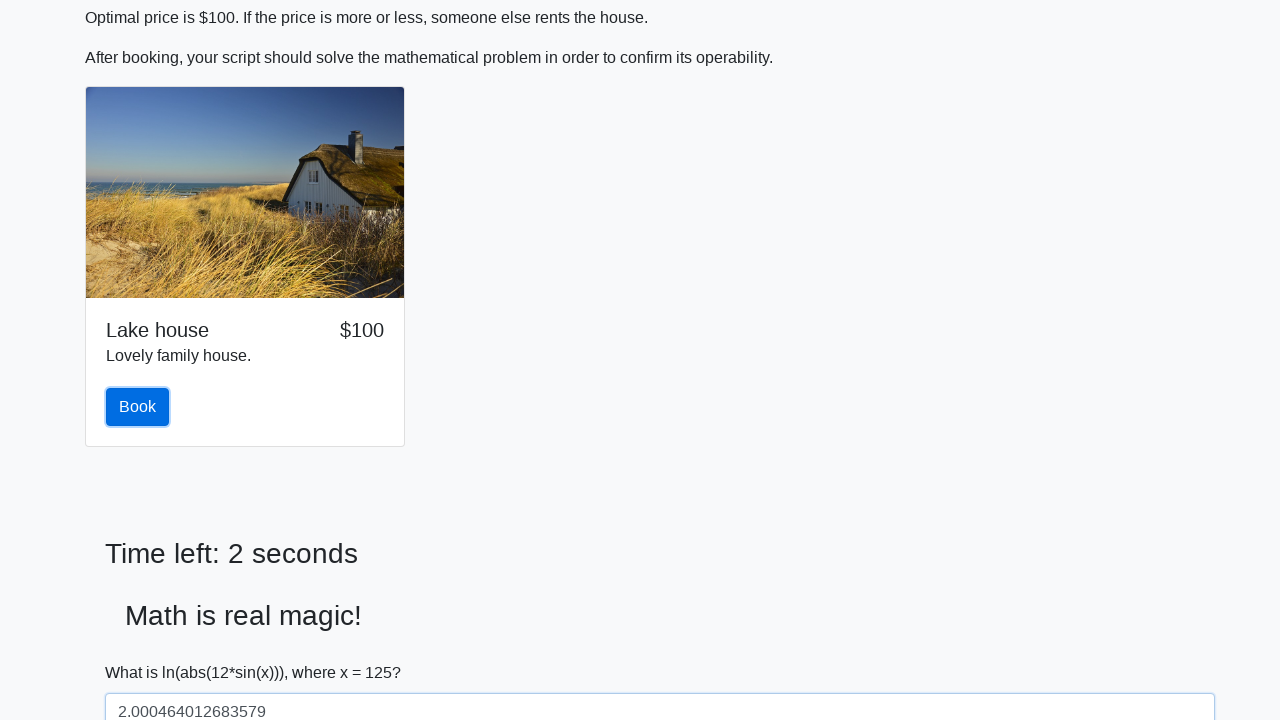

Clicked solve button to submit form at (143, 651) on #solve
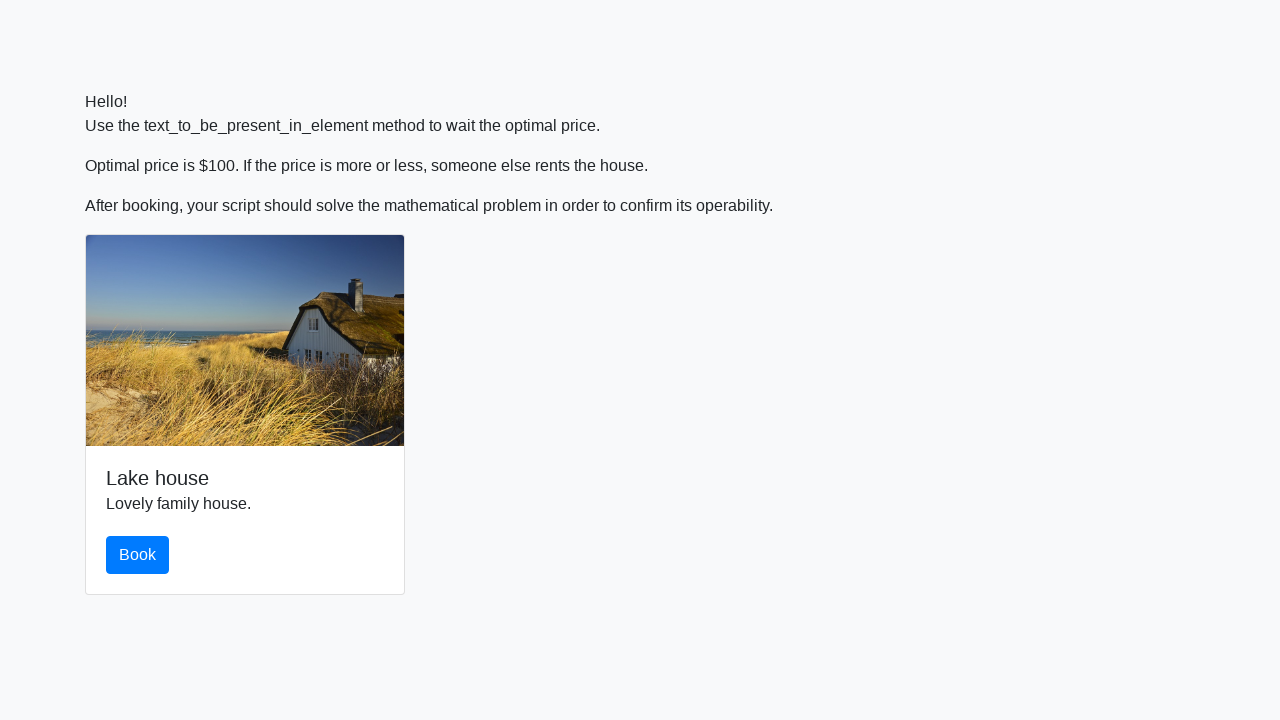

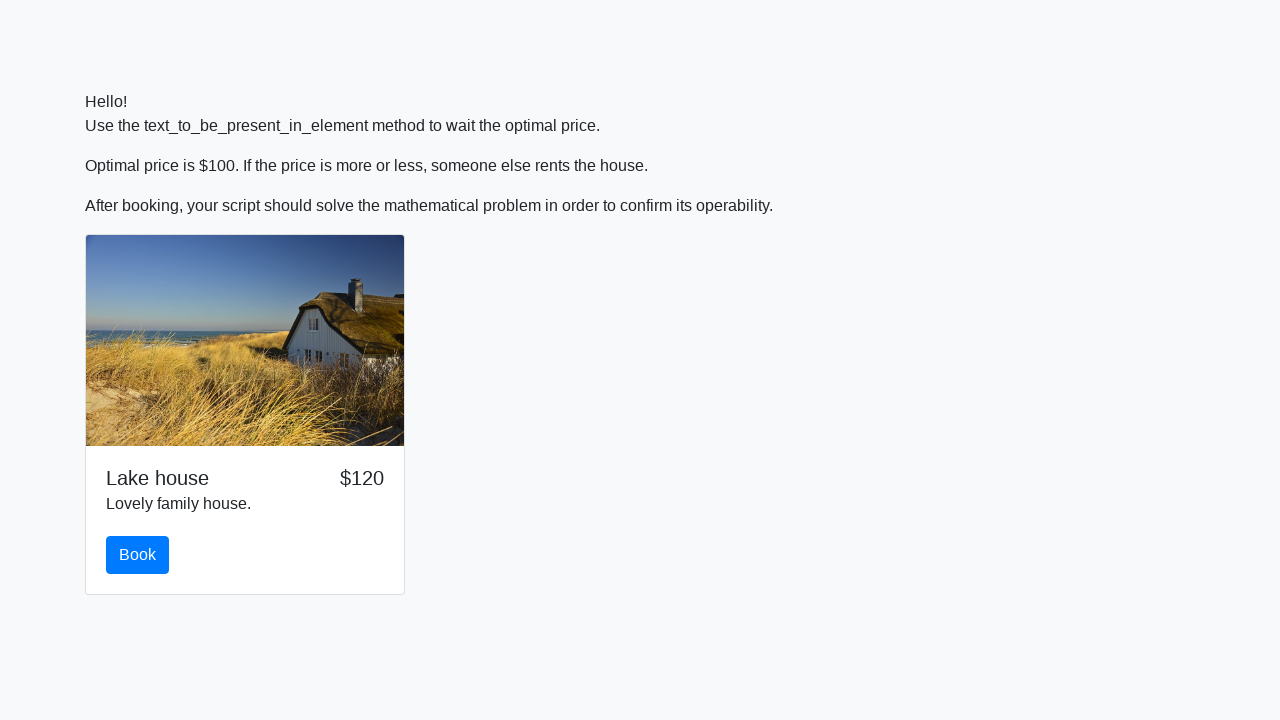